Tests dynamic dropdown autocomplete functionality by typing partial text and selecting from suggestions

Starting URL: https://rahulshettyacademy.com/AutomationPractice/

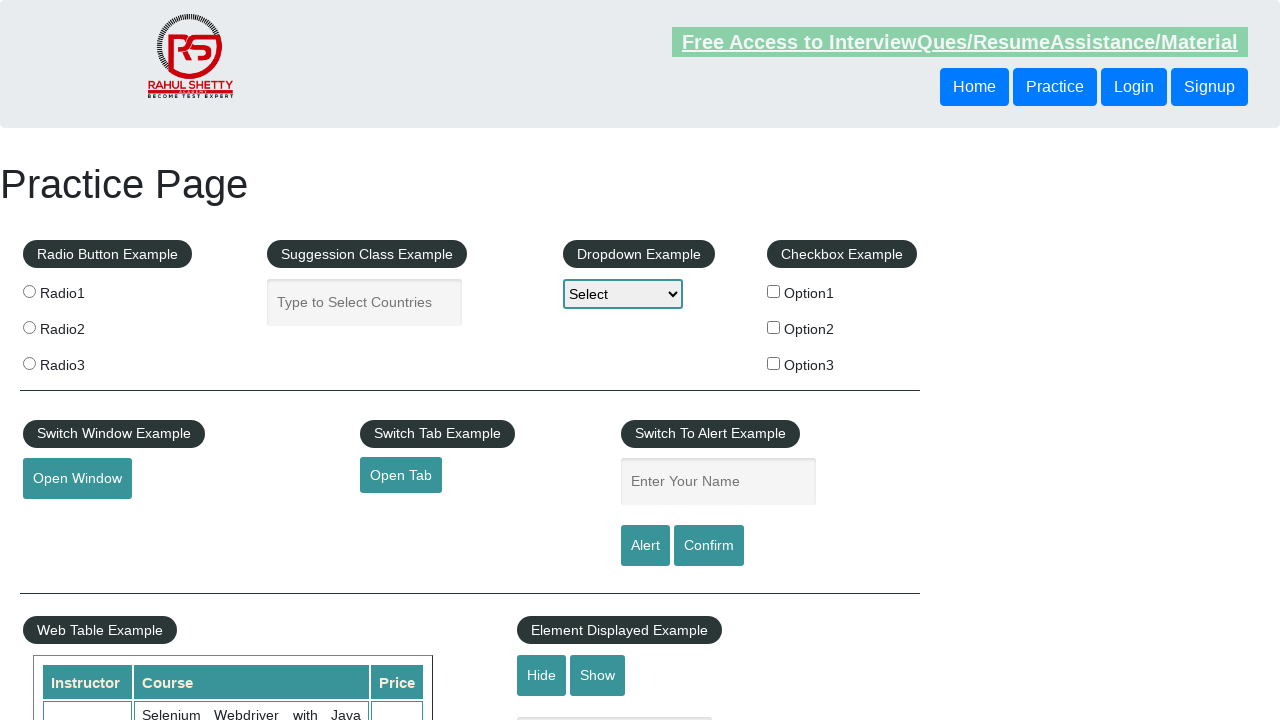

Typed 'Ind' in autocomplete field to trigger dropdown on #autocomplete
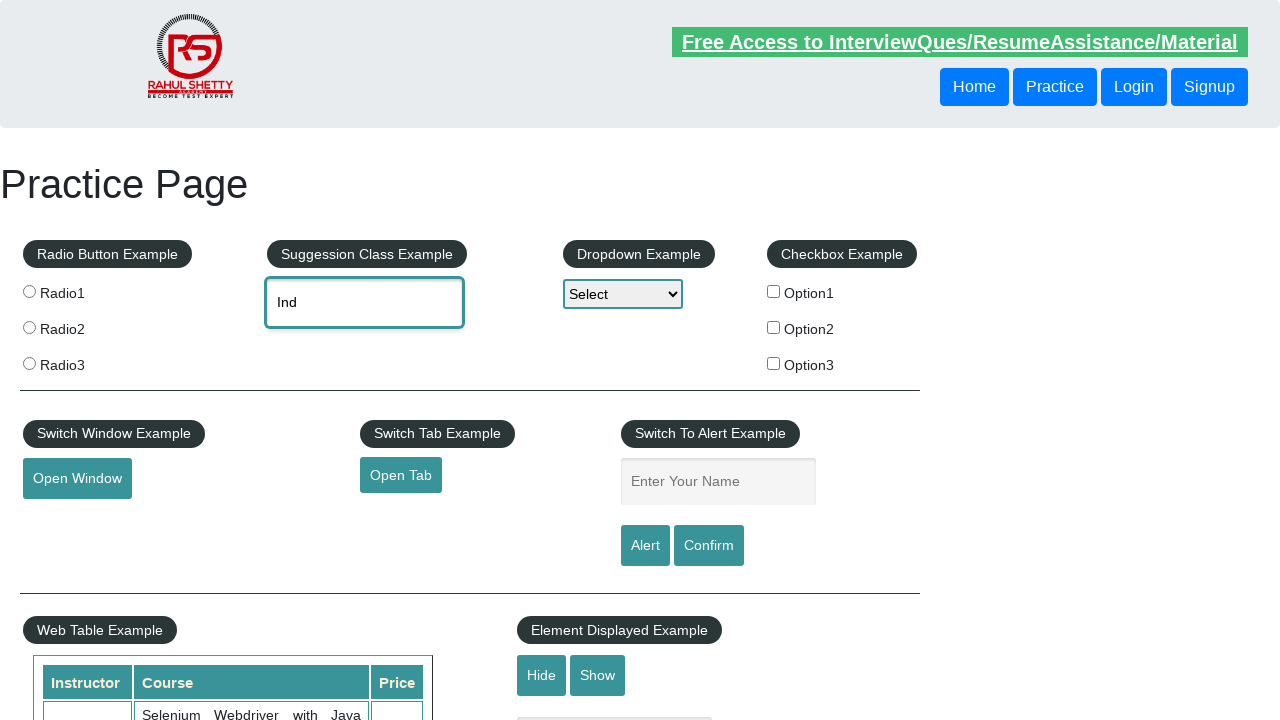

Dropdown suggestions appeared
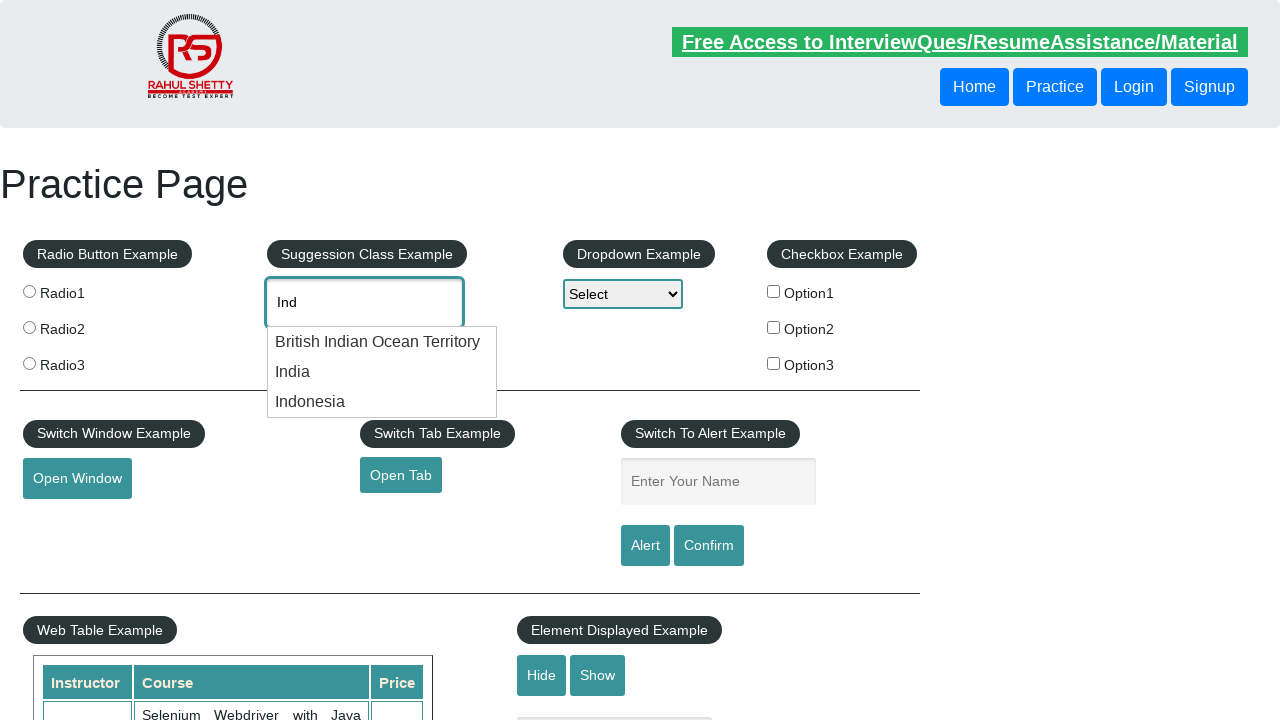

Selected 'India' from dropdown suggestions at (382, 372) on .ui-menu-item div >> nth=1
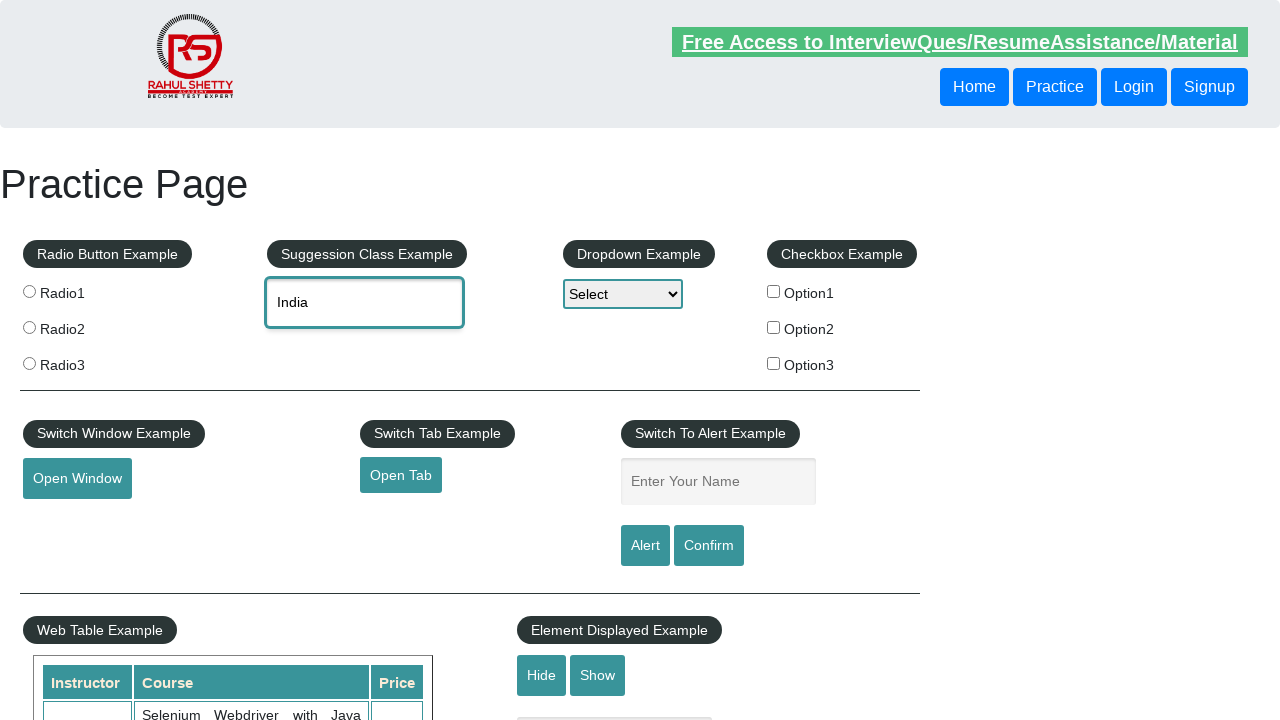

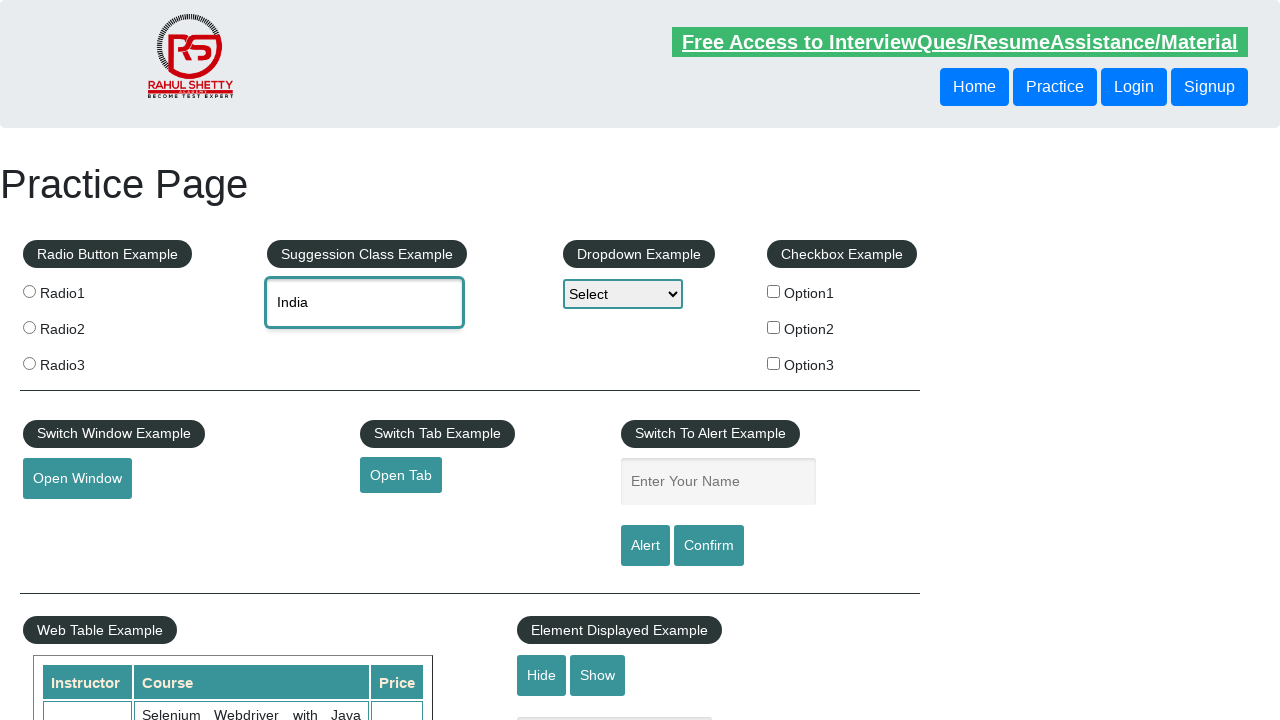